Fills out a comprehensive registration form including personal details, preferences, skills, and date of birth, then submits the form

Starting URL: https://demo.automationtesting.in/Register.html

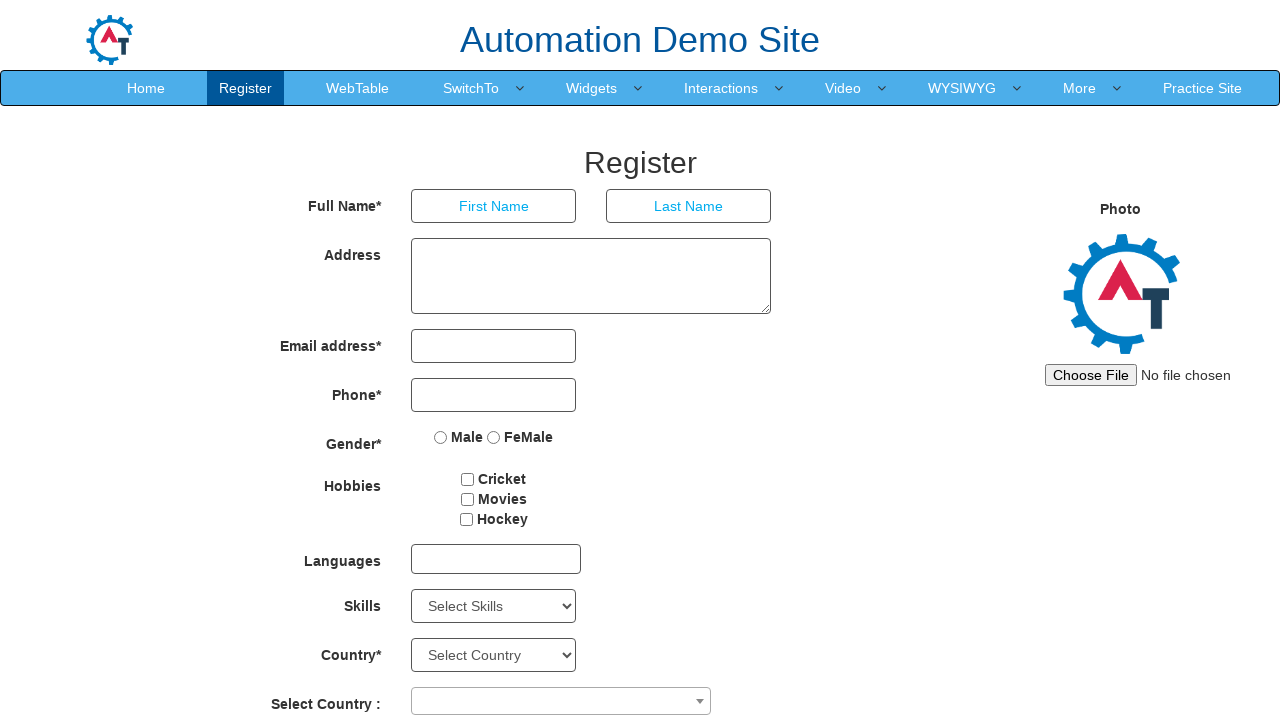

Filled first name field with 'saurav' on //input[@placeholder='First Name']
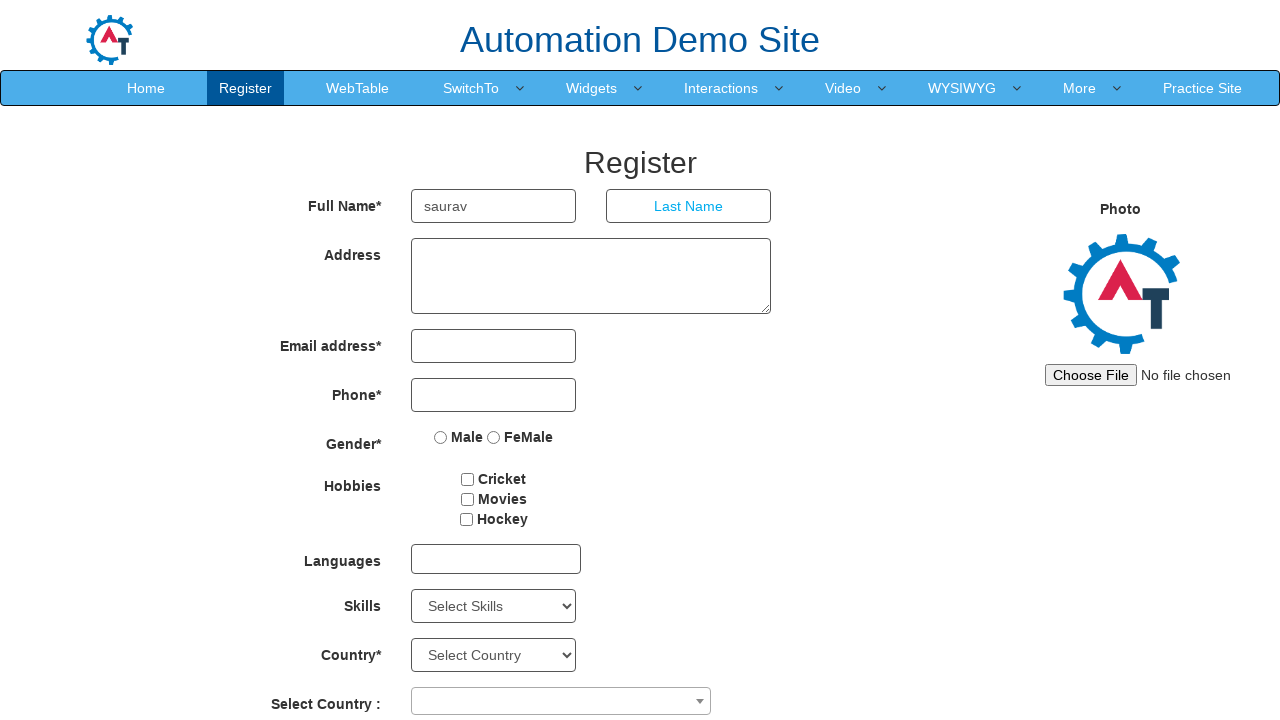

Filled last name field with 'sagar' on //input[@placeholder='Last Name']
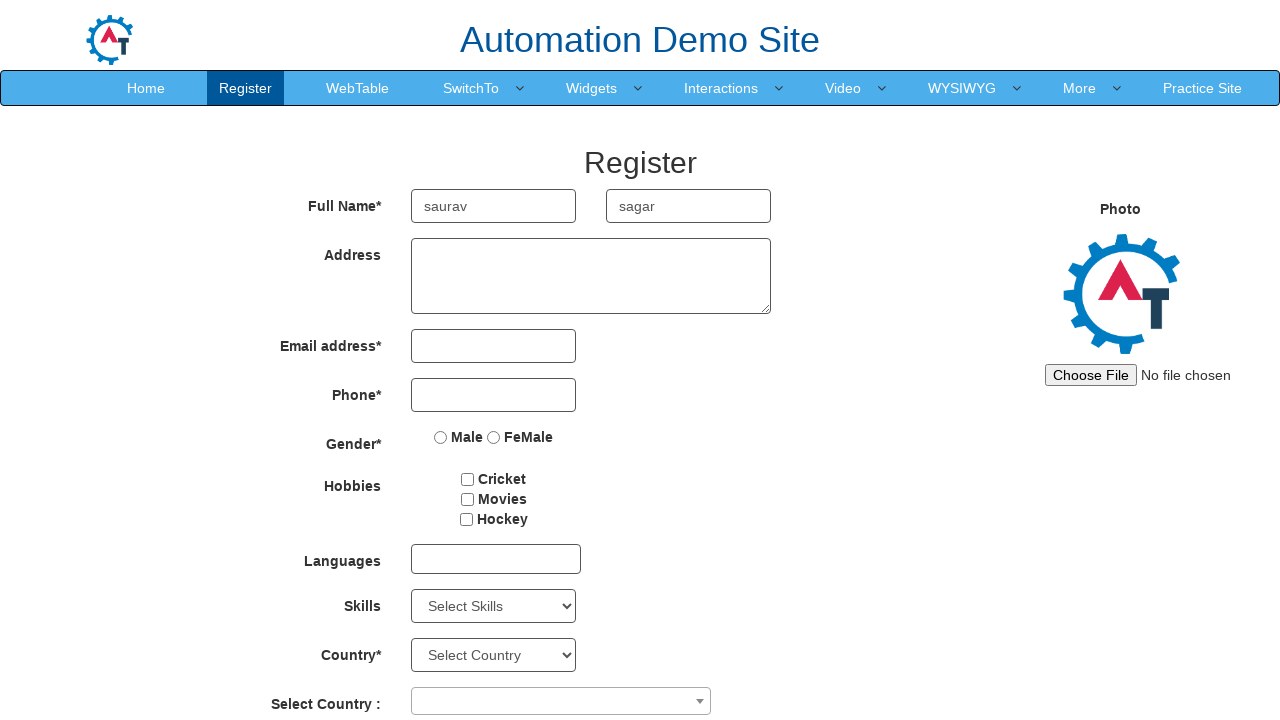

Filled address field with 'Noida sector 37' on //textarea
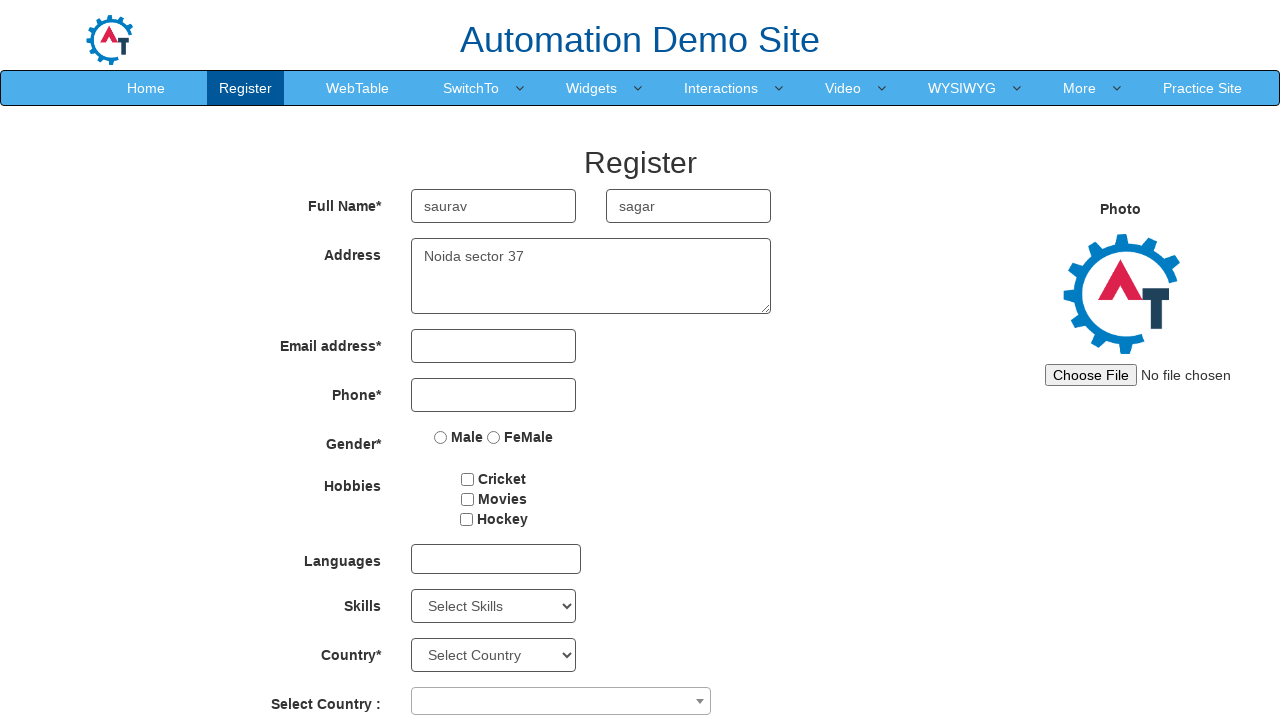

Filled email field with 'saurav@gmail.com' on //input[@type='email']
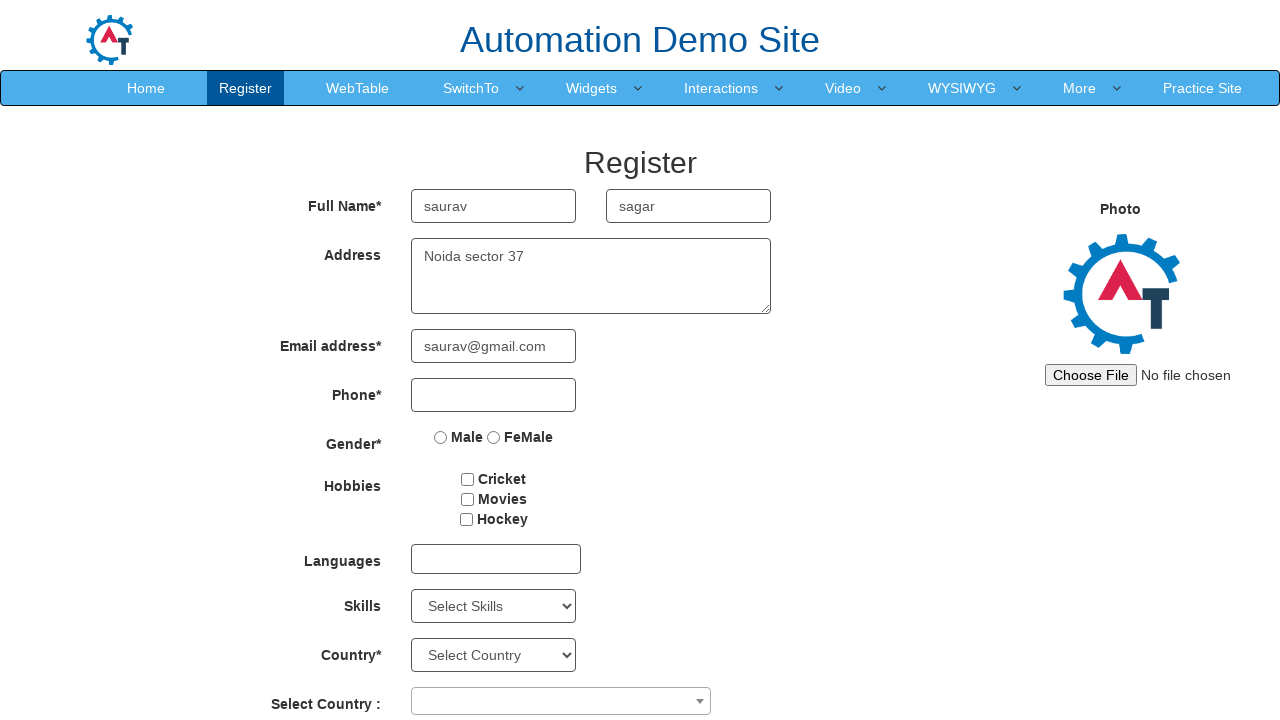

Filled phone number field with '9876543210' on //input[@type='tel']
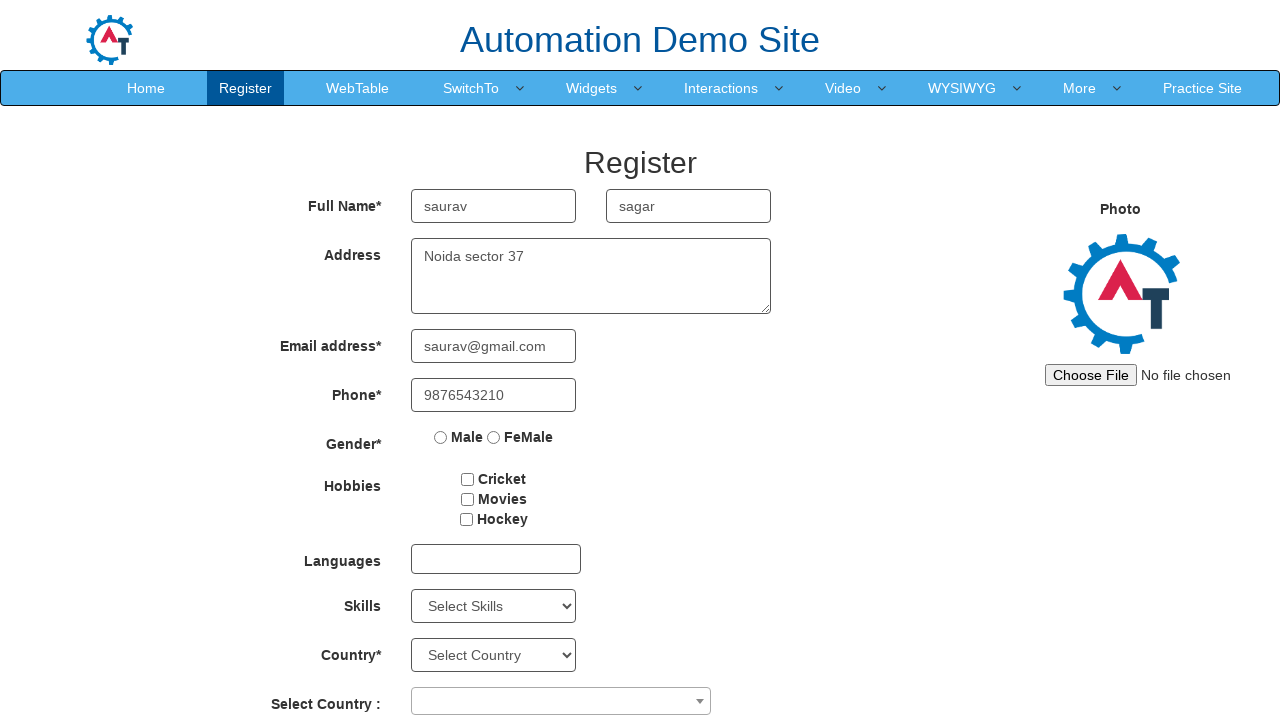

Selected Male radio button at (459, 437) on xpath=//label[text()=' Male ']
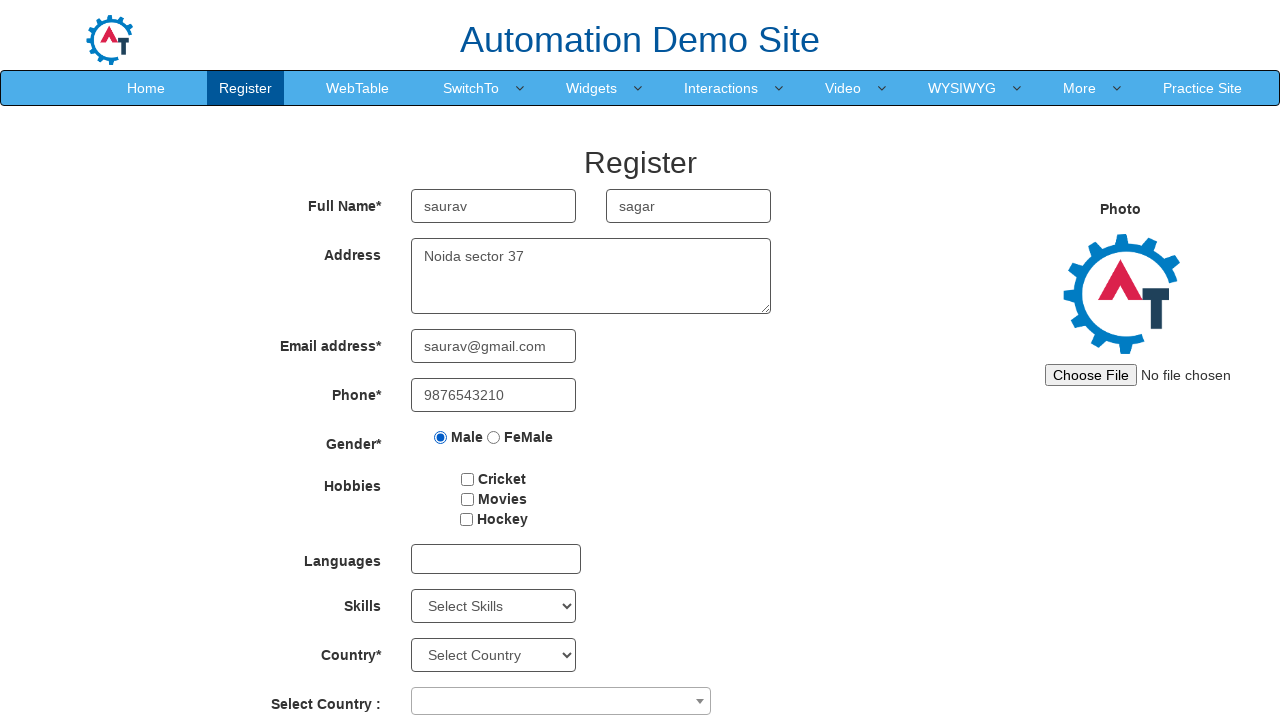

Checked cricket checkbox at (468, 479) on xpath=//input[@id='checkbox1']
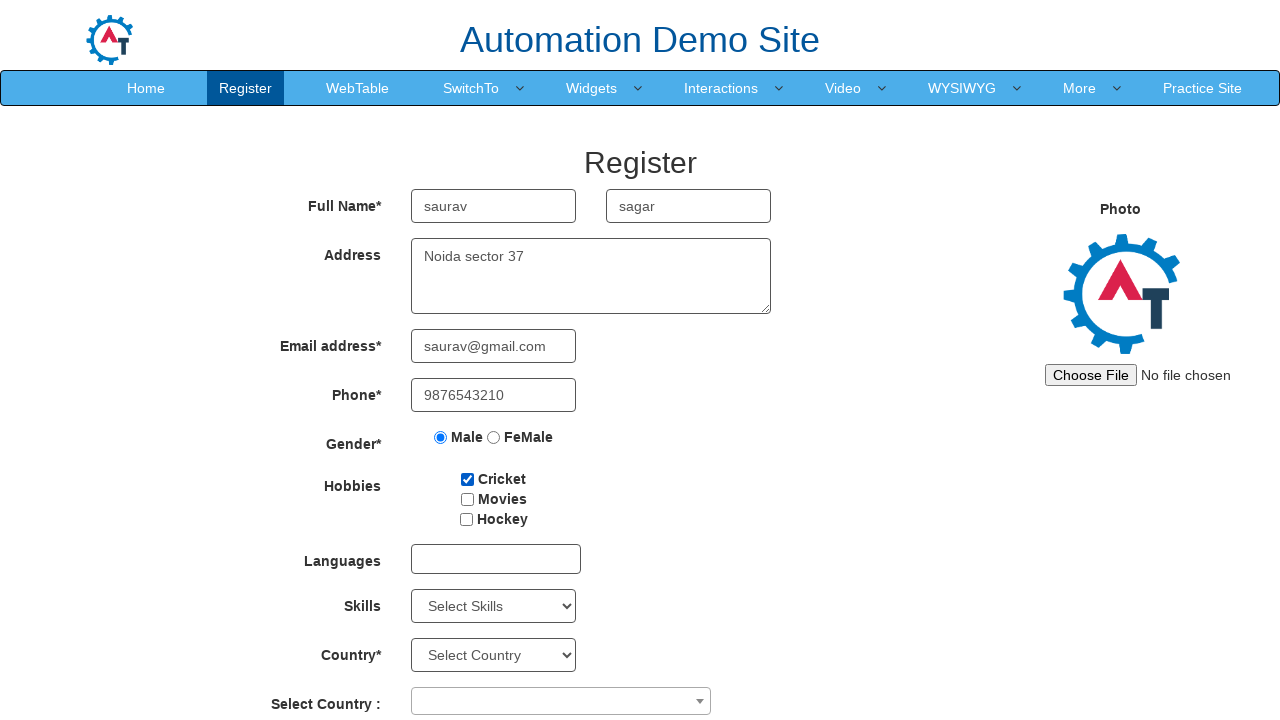

Clicked language dropdown to open options at (496, 559) on xpath=//div[@id='msdd']
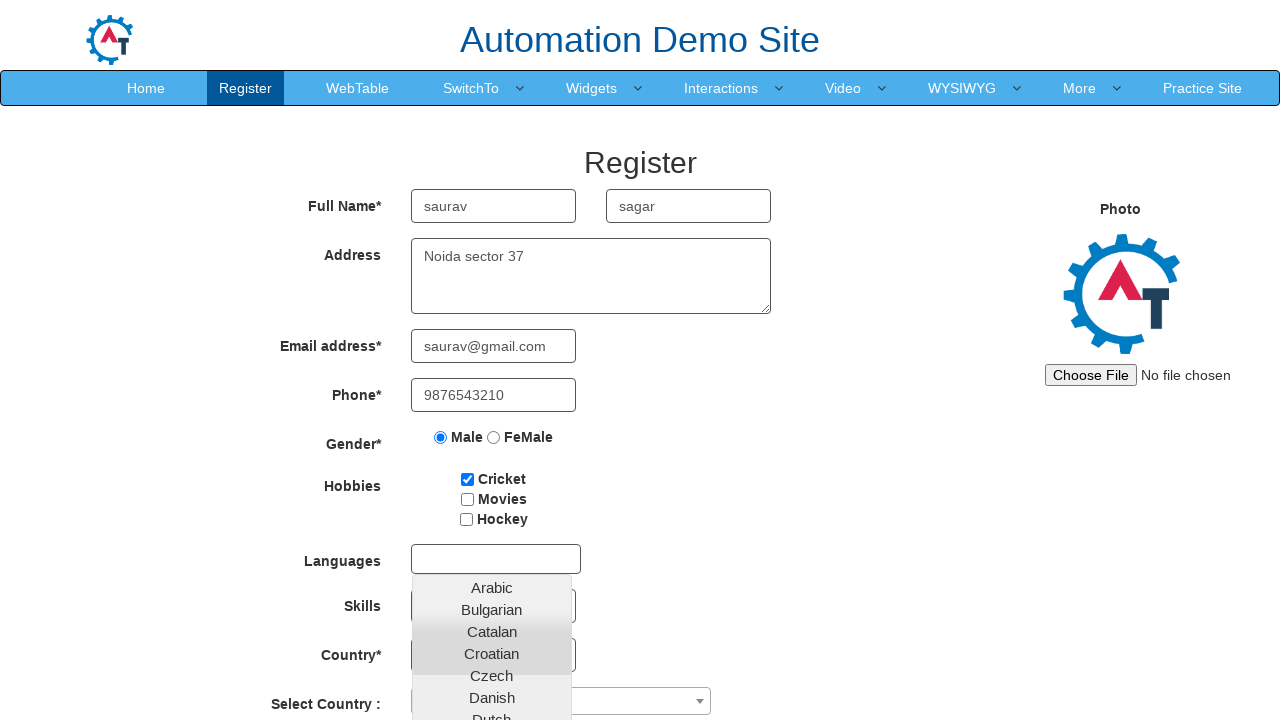

Selected English from language dropdown at (492, 457) on xpath=//a[text()='English']
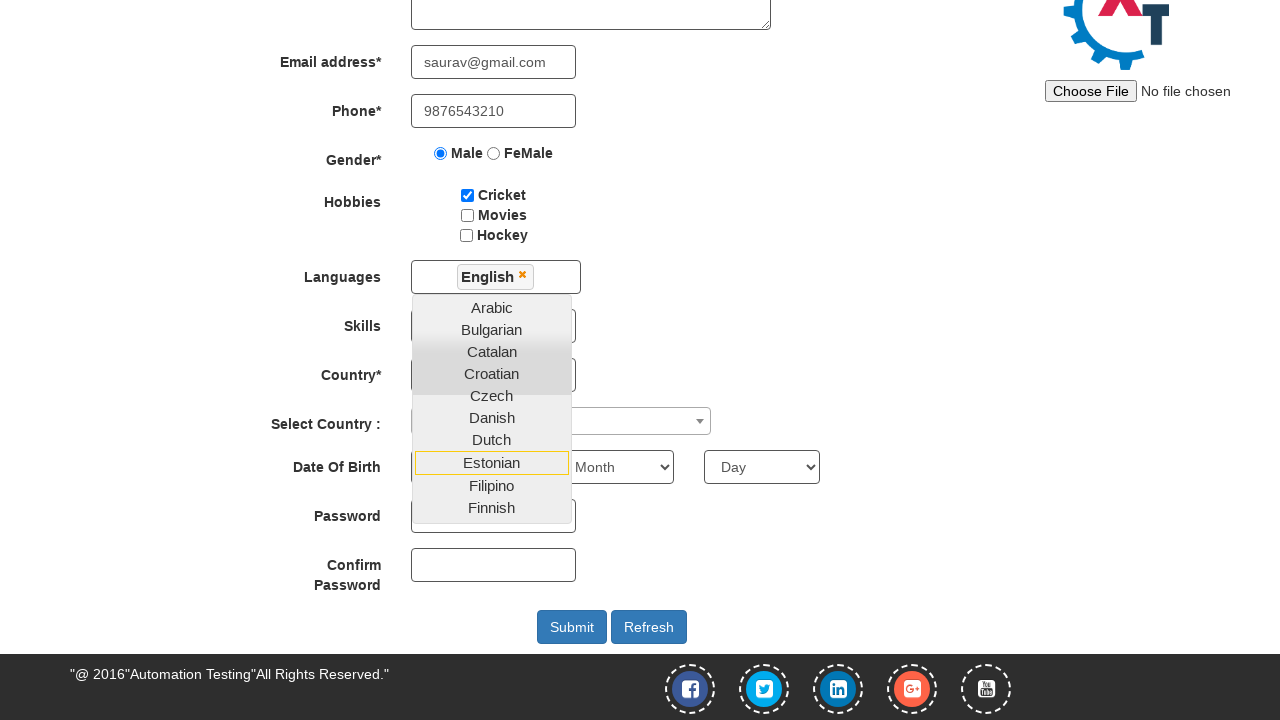

Selected Java from skills dropdown on //select[@id='Skills']
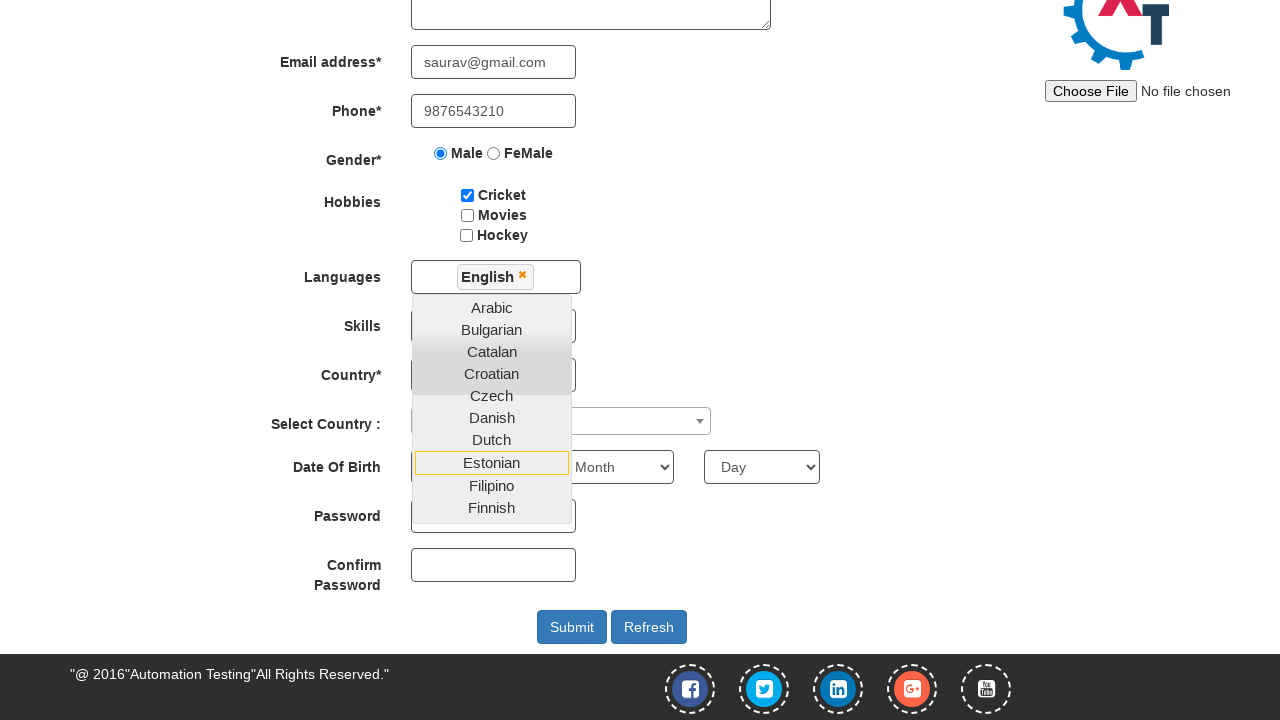

Selected India from country dropdown on //select[@id='country']
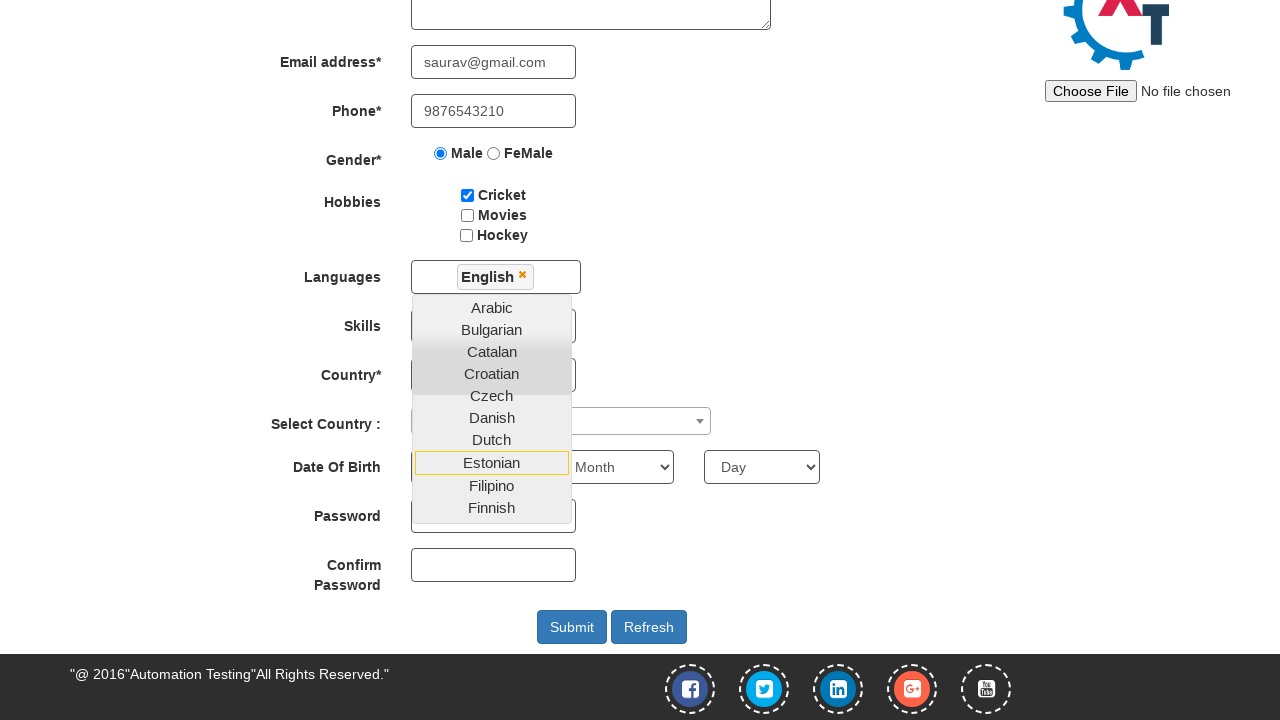

Selected year 2001 from date of birth dropdown on //select[@id='yearbox']
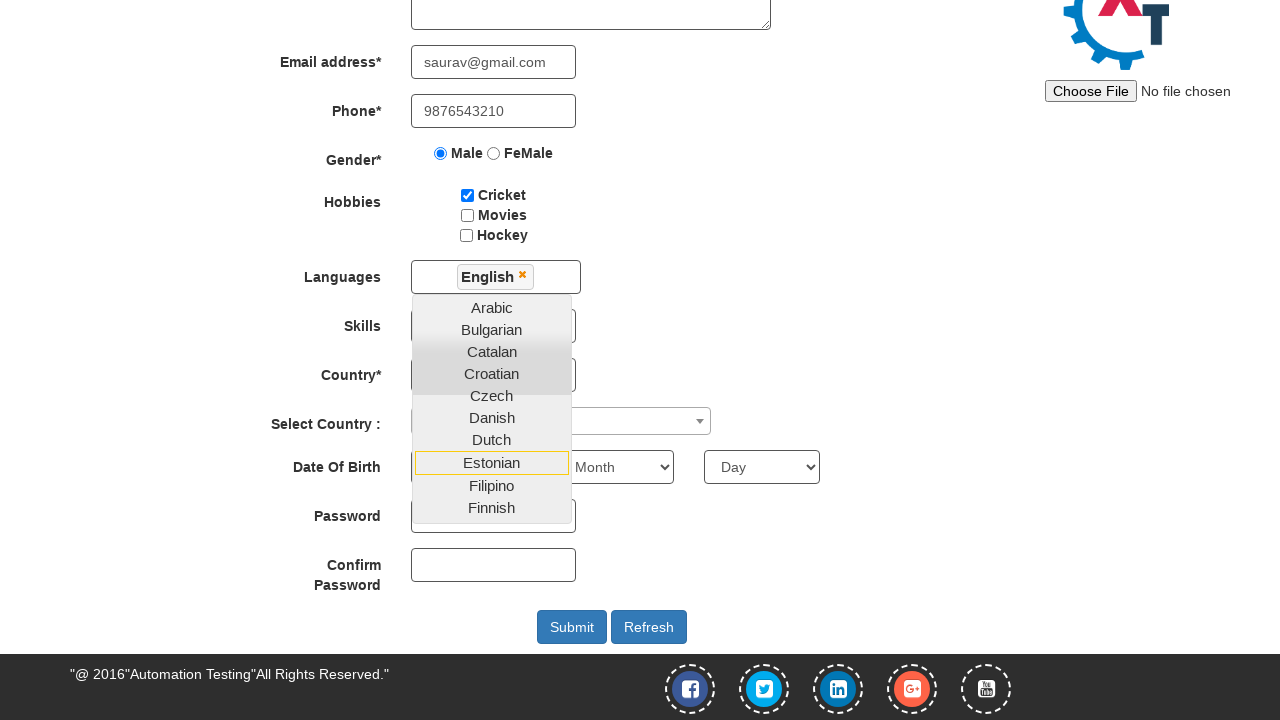

Selected January from month dropdown on //select[@placeholder='Month']
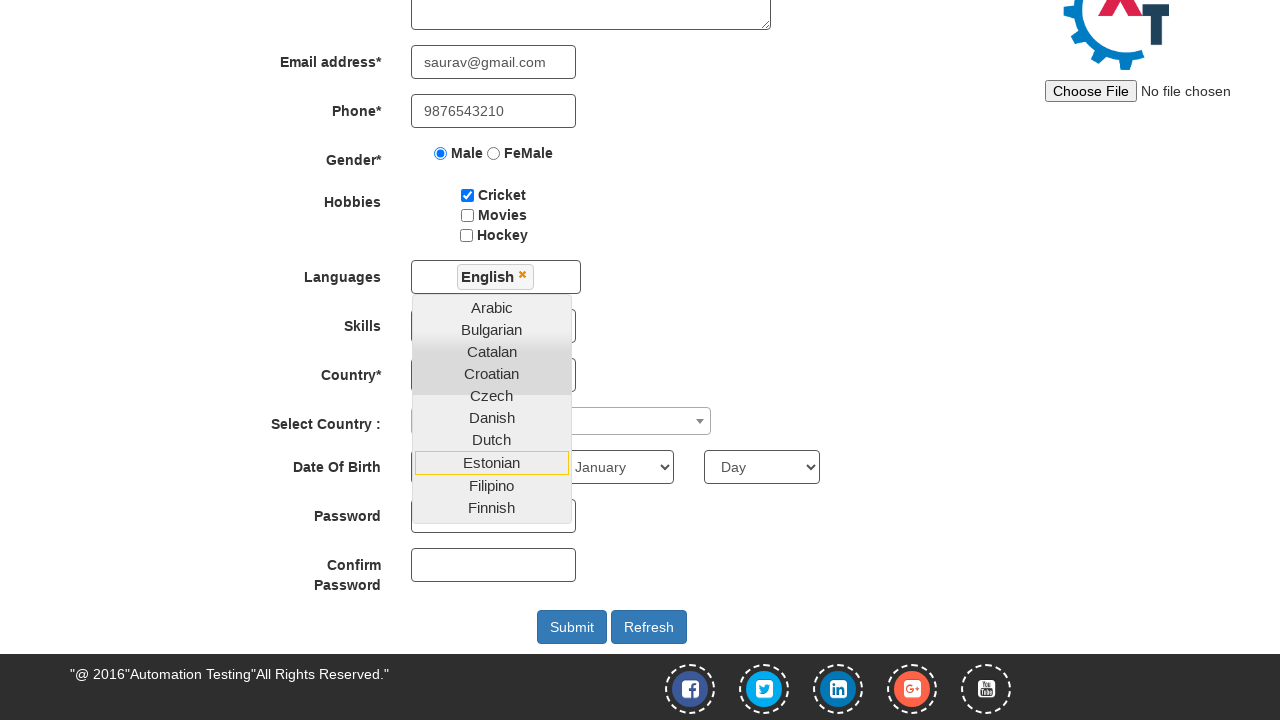

Selected day 4 from day dropdown on //select[@id='daybox']
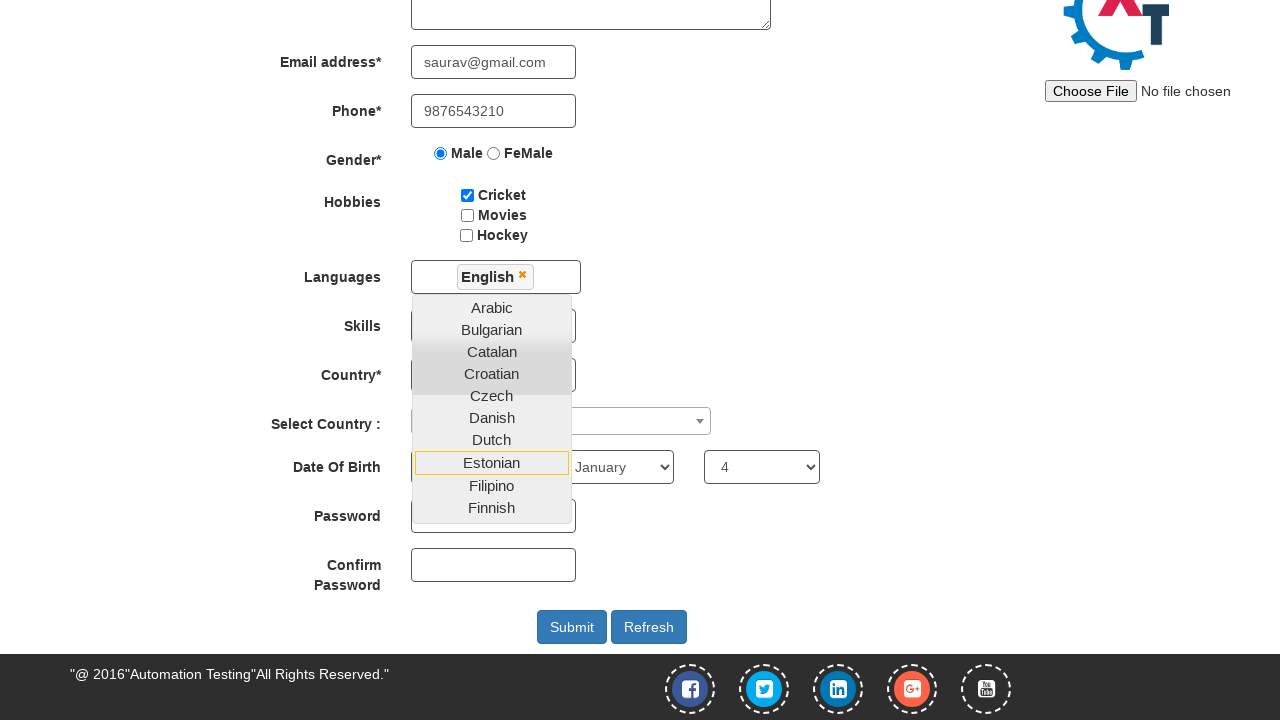

Filled first password field with 'saurav@123' on //input[@id='firstpassword']
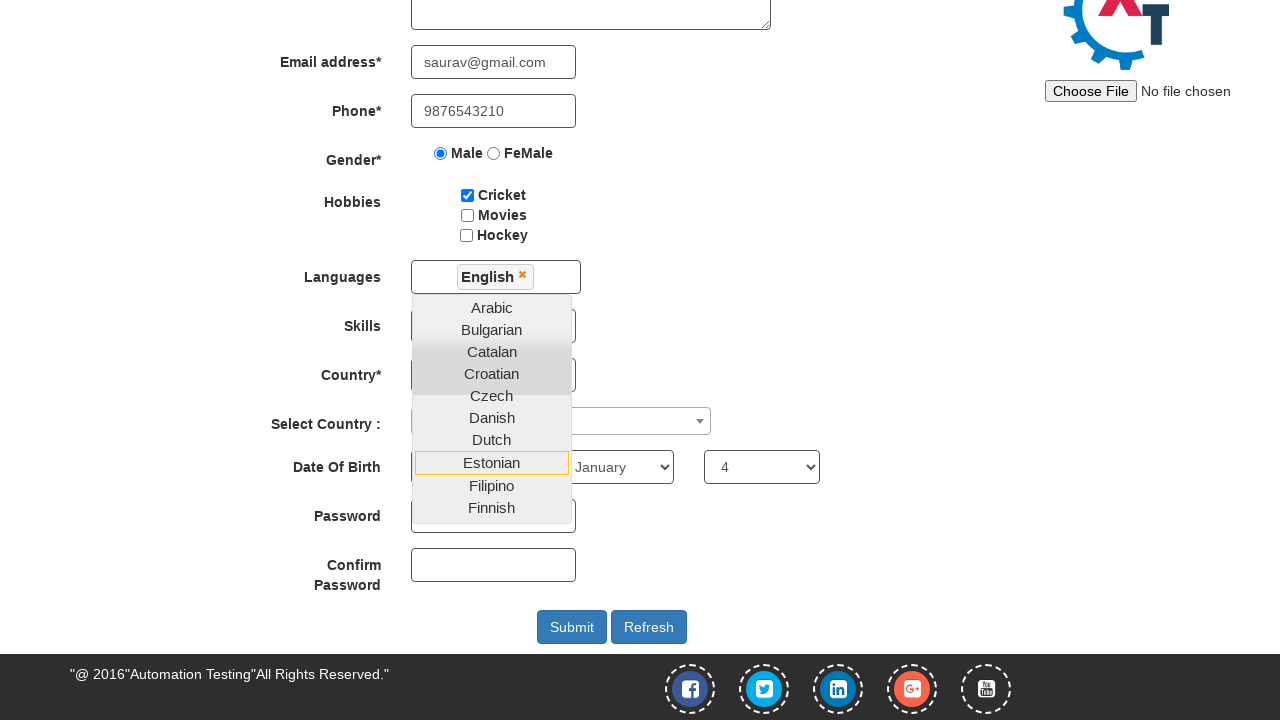

Filled confirm password field with 'saurav@123' on //input[@id='secondpassword']
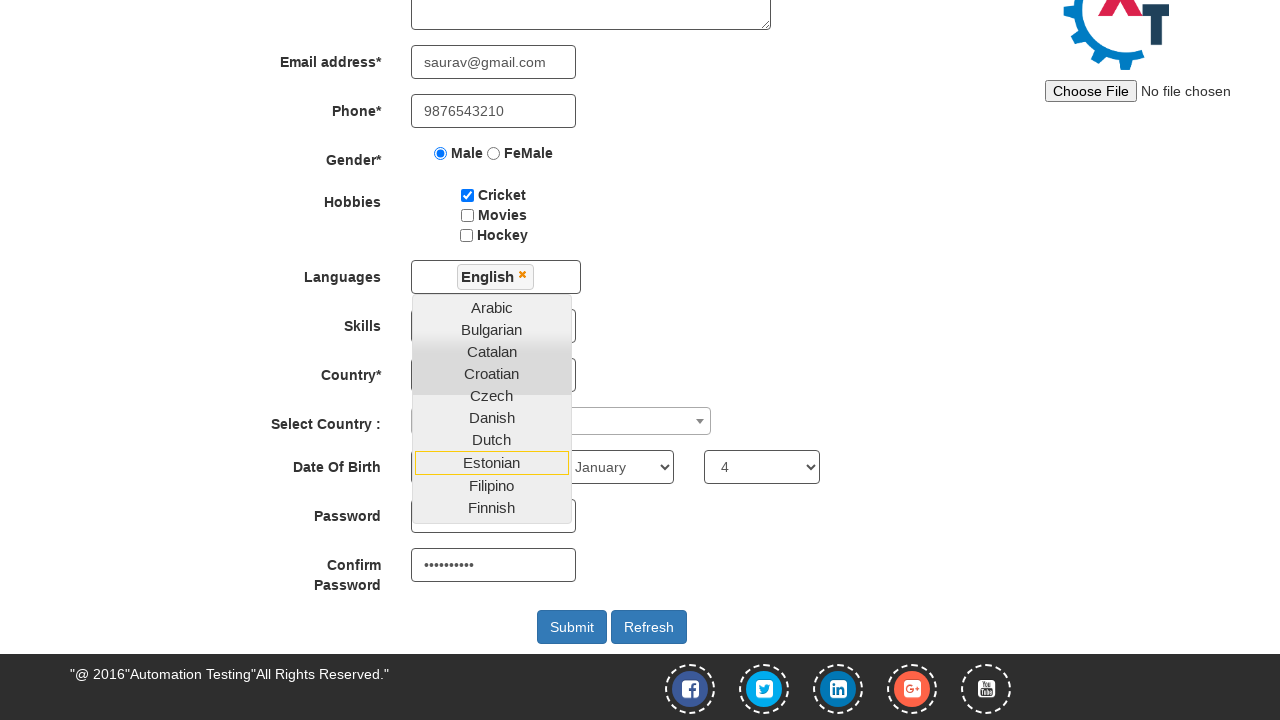

Clicked submit button to submit registration form at (572, 627) on xpath=//button[@id='submitbtn']
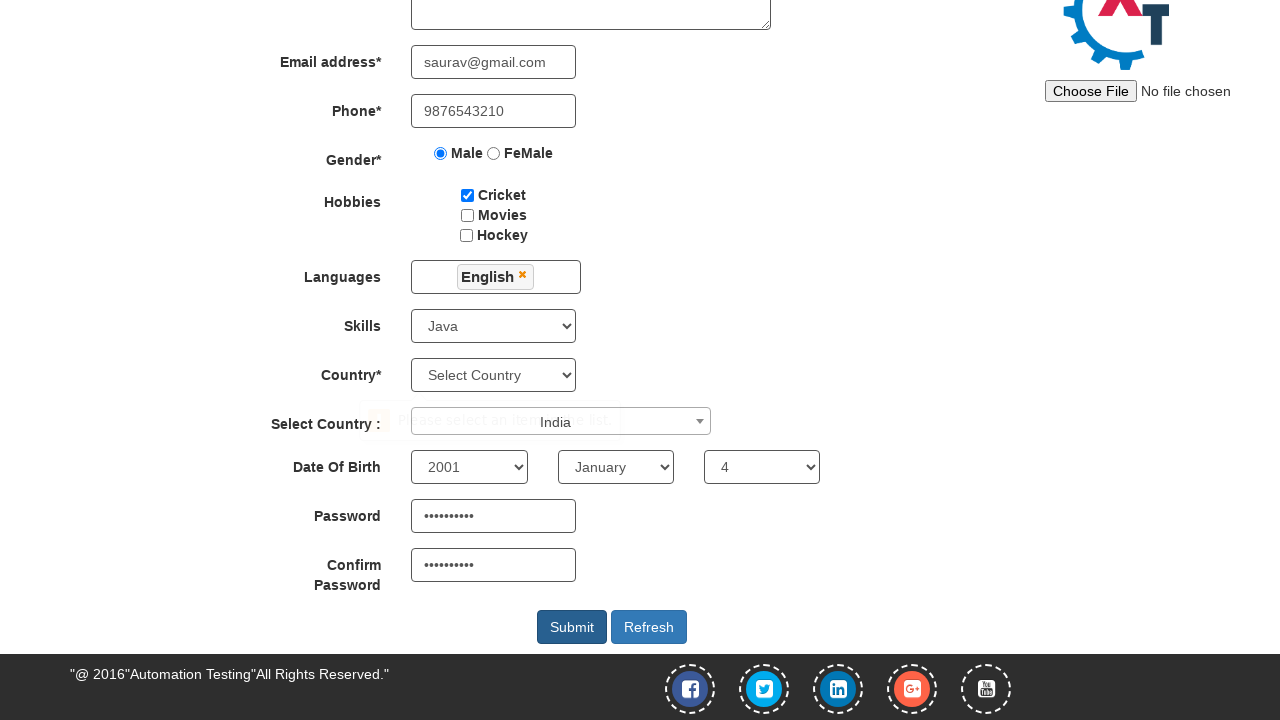

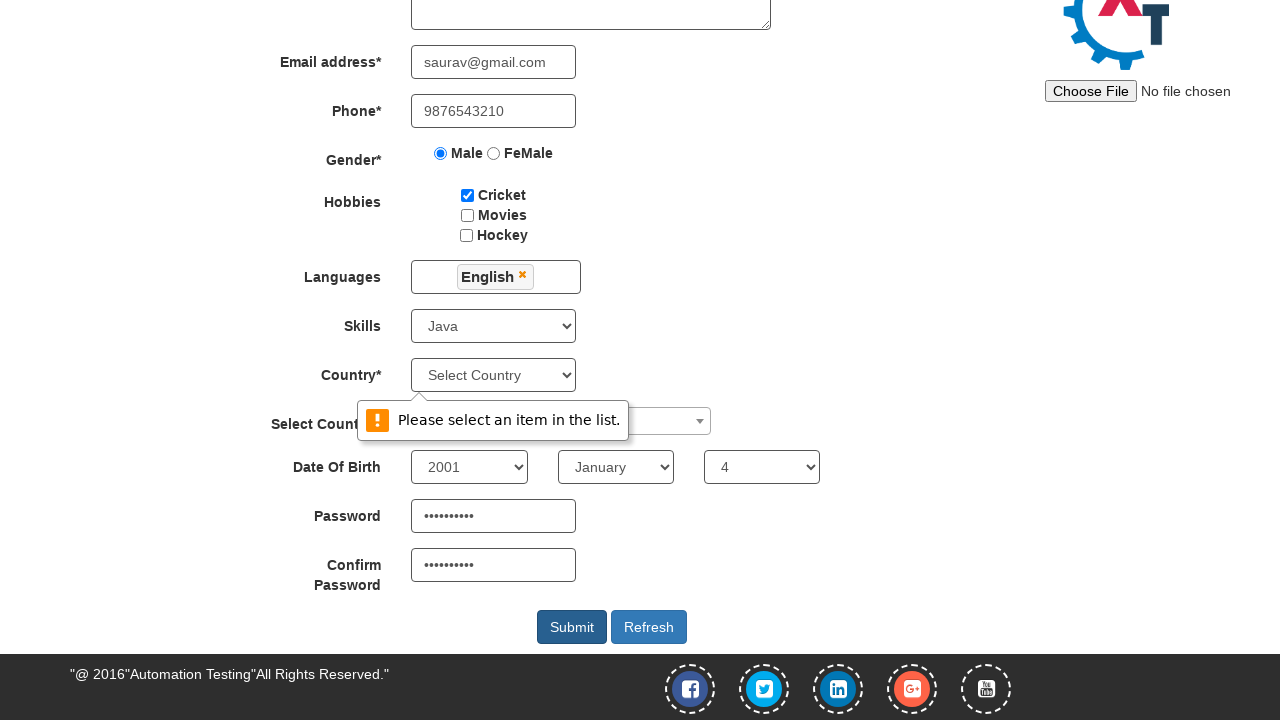